Tests drag and drop functionality by dragging column A to column B and verifying that the content has swapped after the drag operation.

Starting URL: https://the-internet.herokuapp.com/drag_and_drop

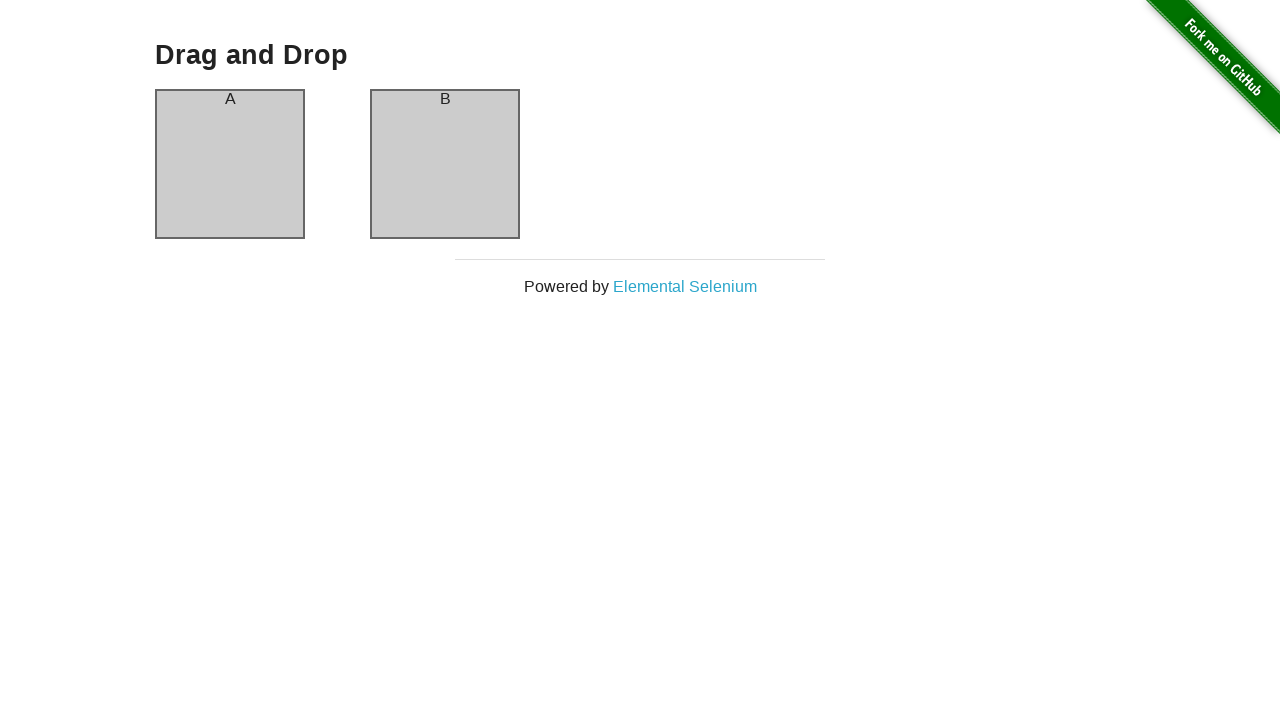

Located column A element
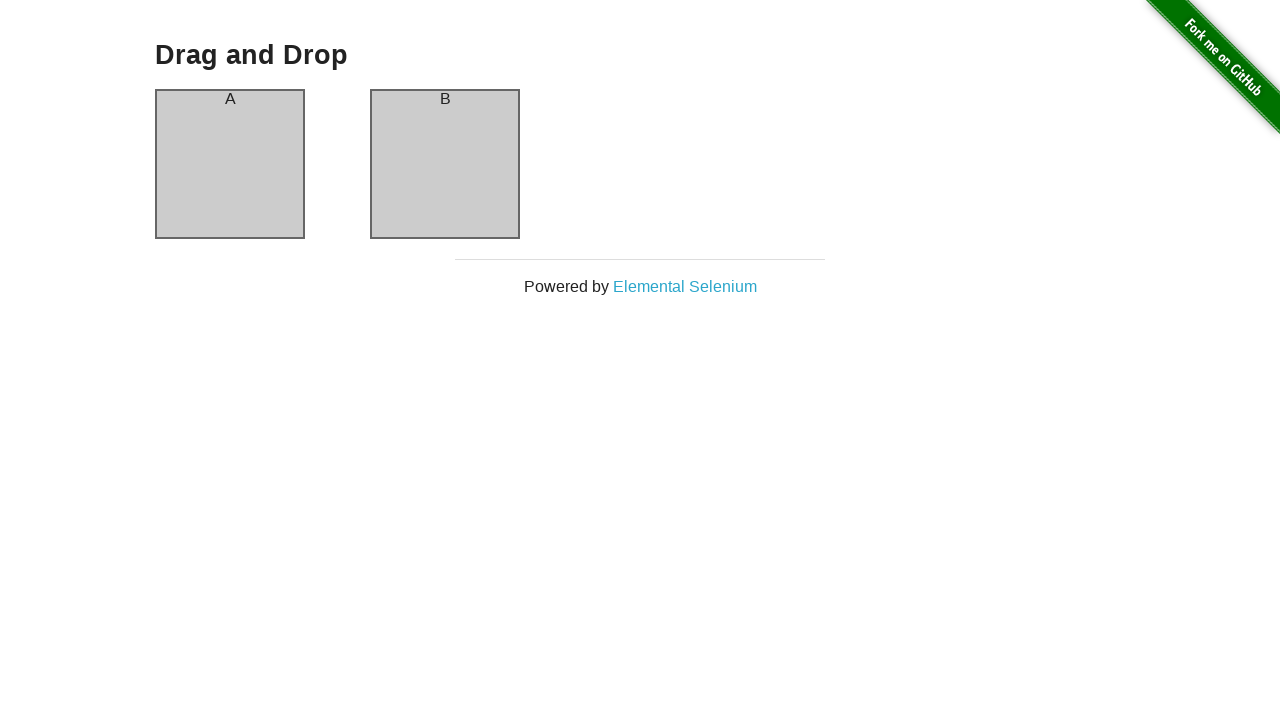

Located column B element
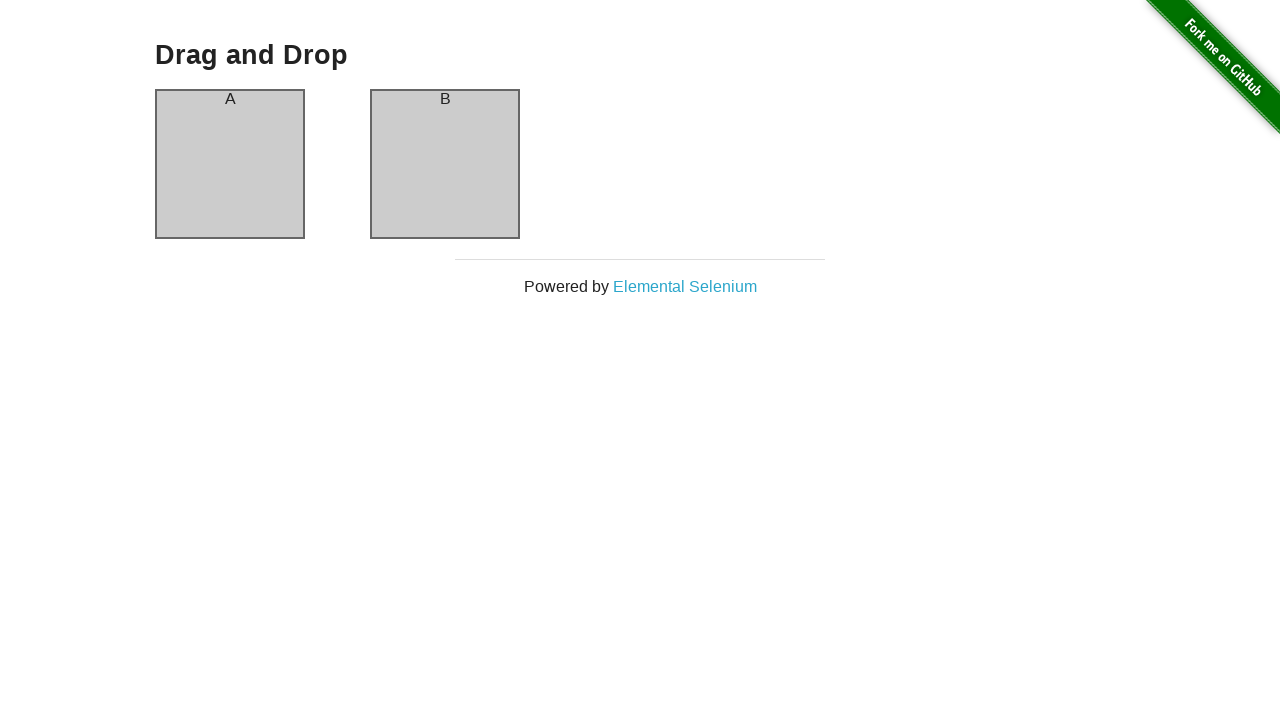

Dragged column A to column B at (445, 164)
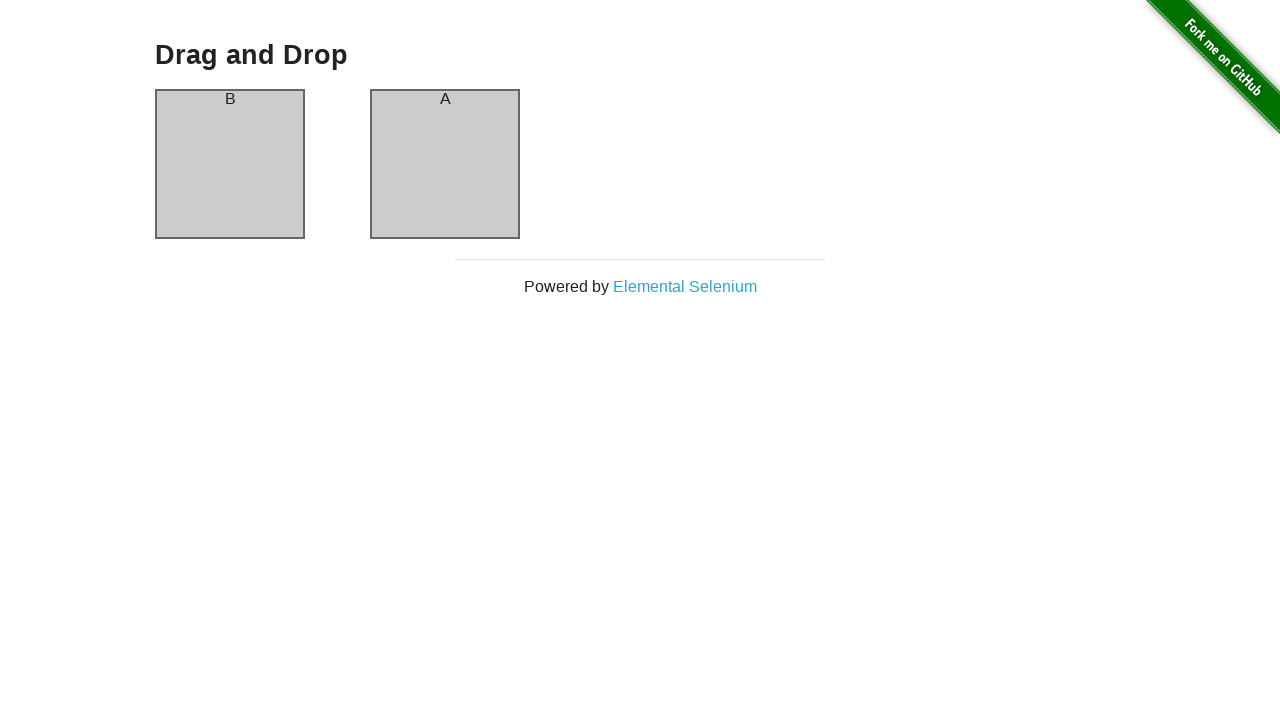

Waited for drag animation to complete
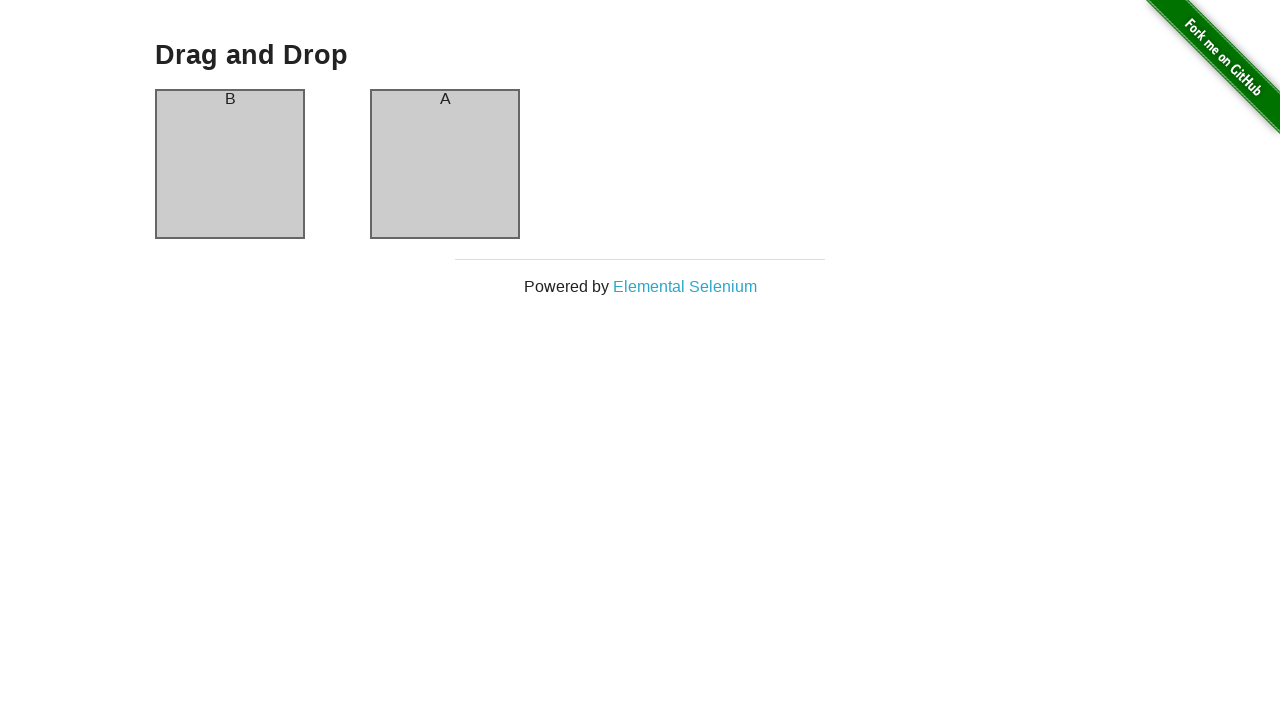

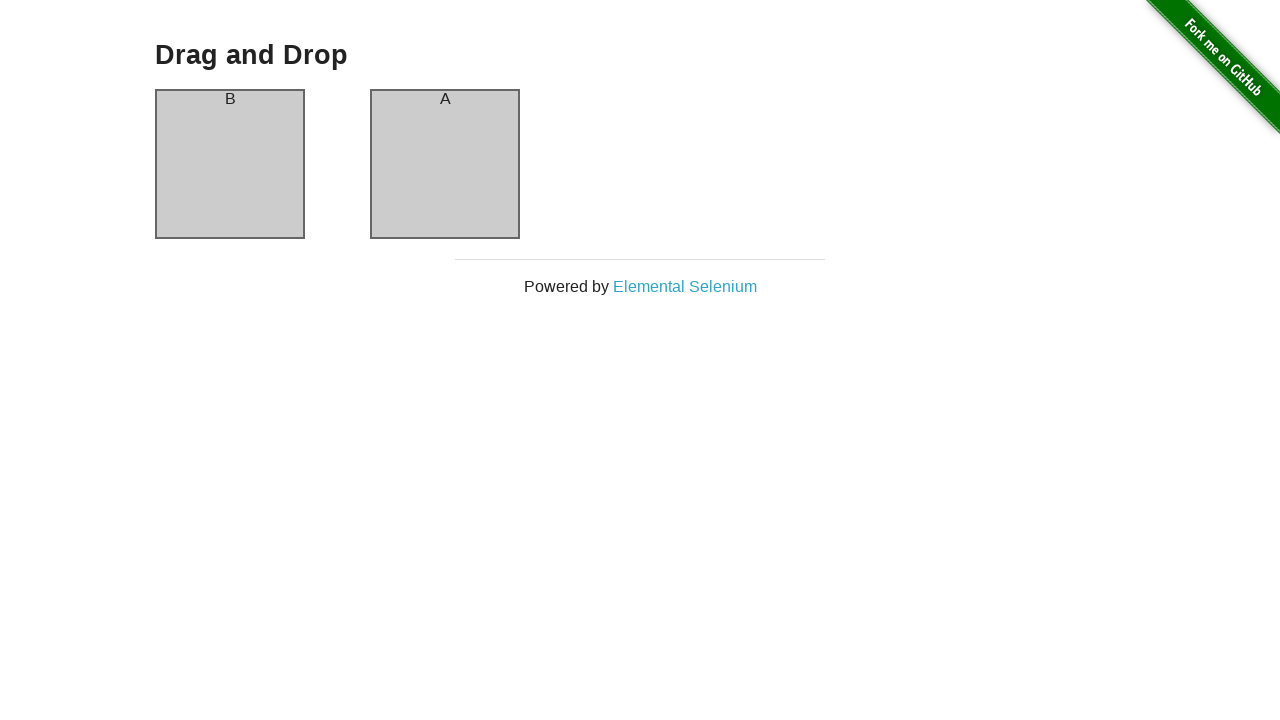